Navigates to a text comparison website. The original script loaded a Chrome extension, but the core action is simply visiting the page.

Starting URL: https://text-compare.com/

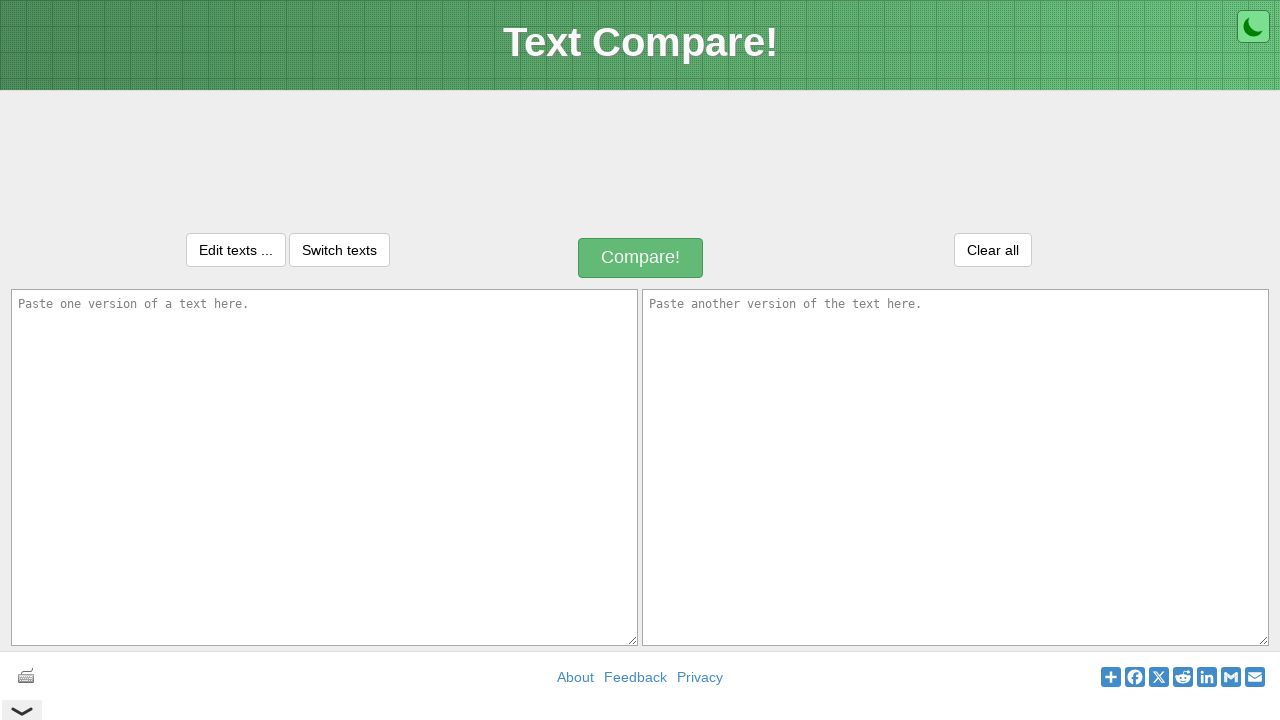

Waited for page to reach domcontentloaded state
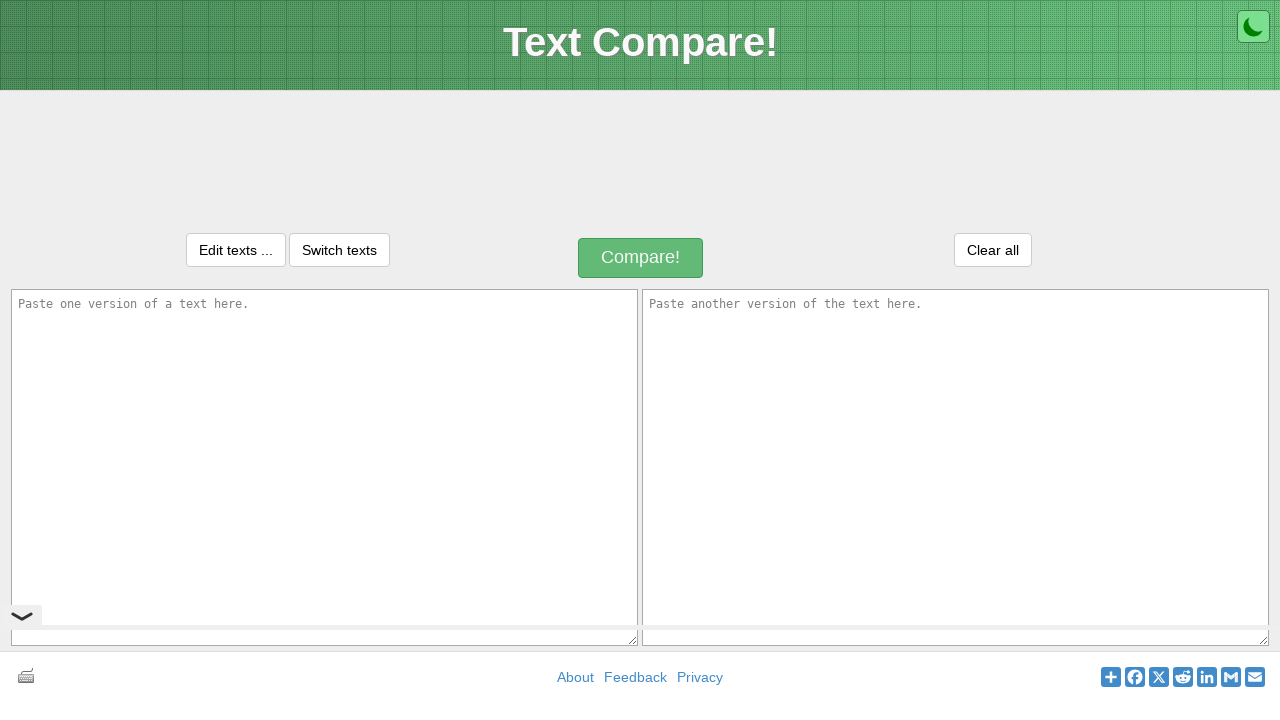

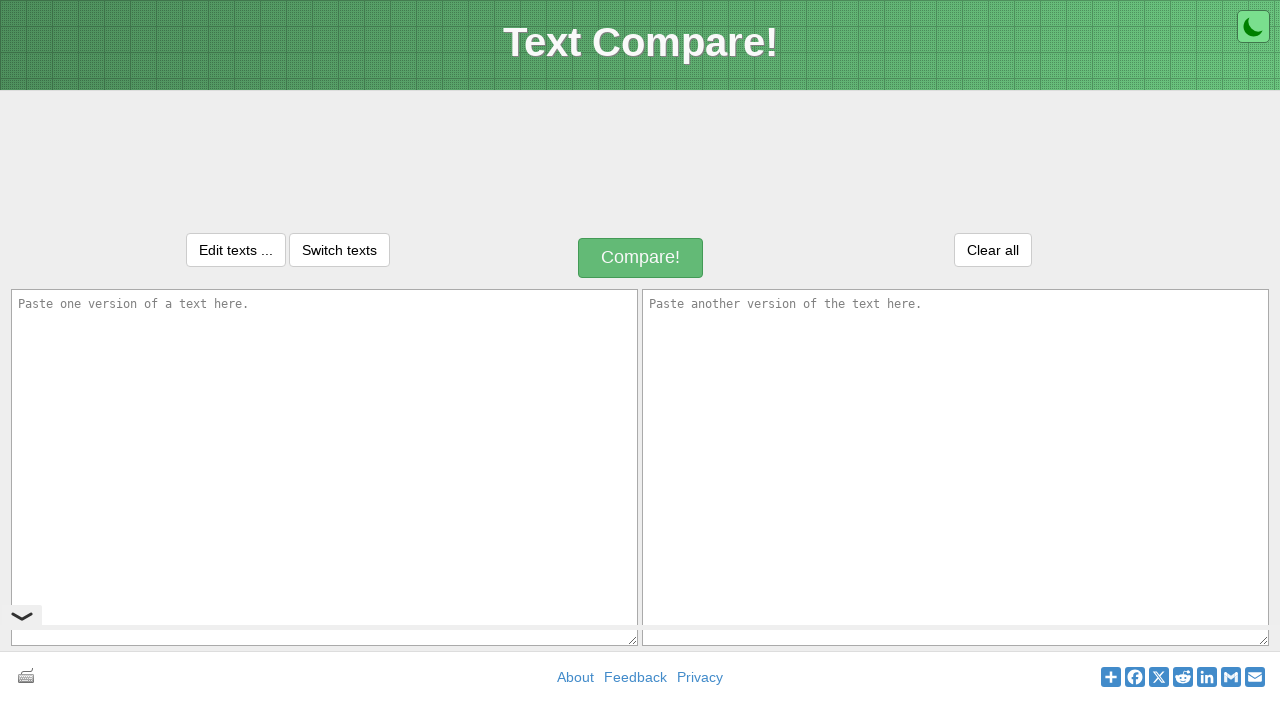